Tests that the Playwright homepage has "Playwright" in the title, verifies the "Get Started" link has the correct href attribute, clicks it, and confirms navigation to the intro page.

Starting URL: https://playwright.dev/

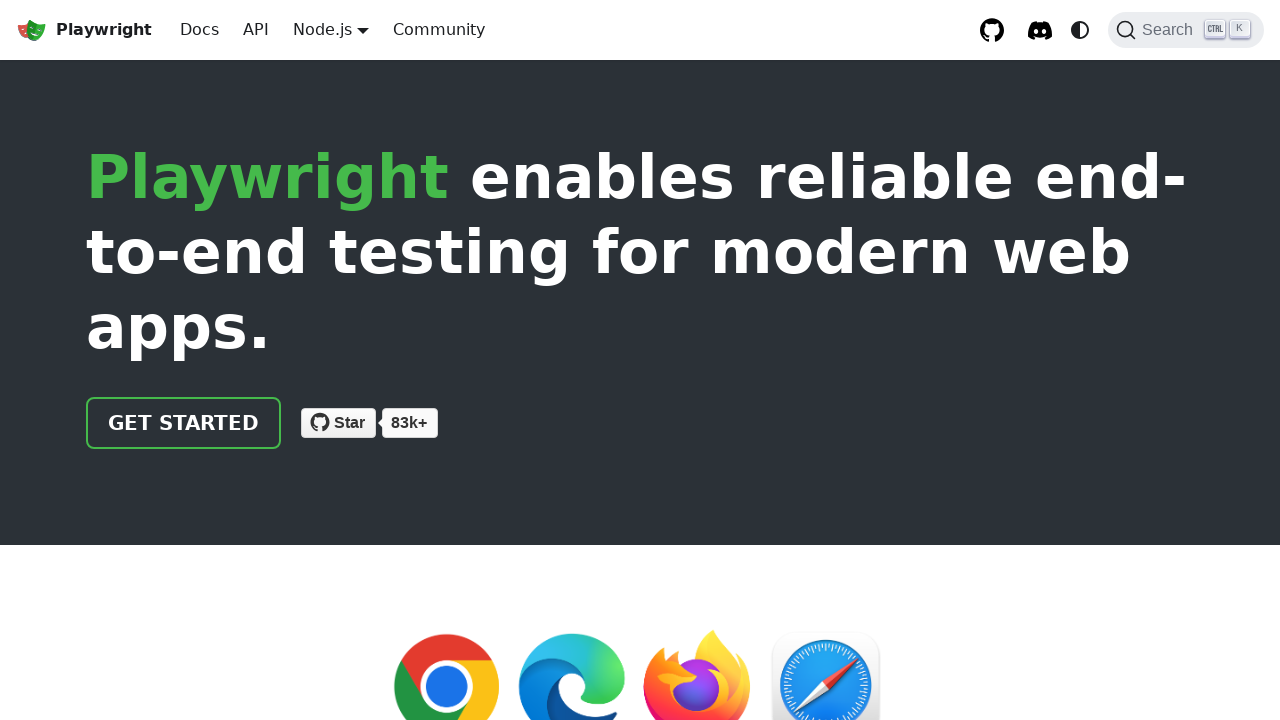

Page loaded with domcontentloaded state
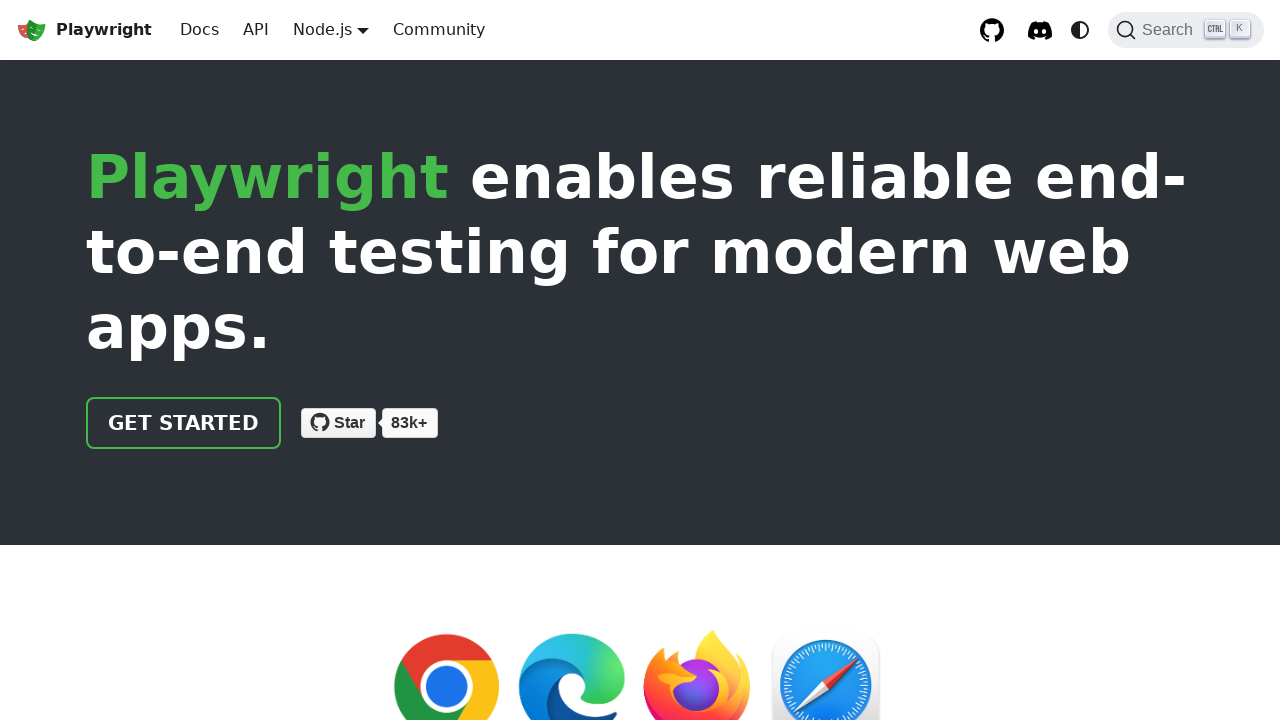

Located 'Get Started' link
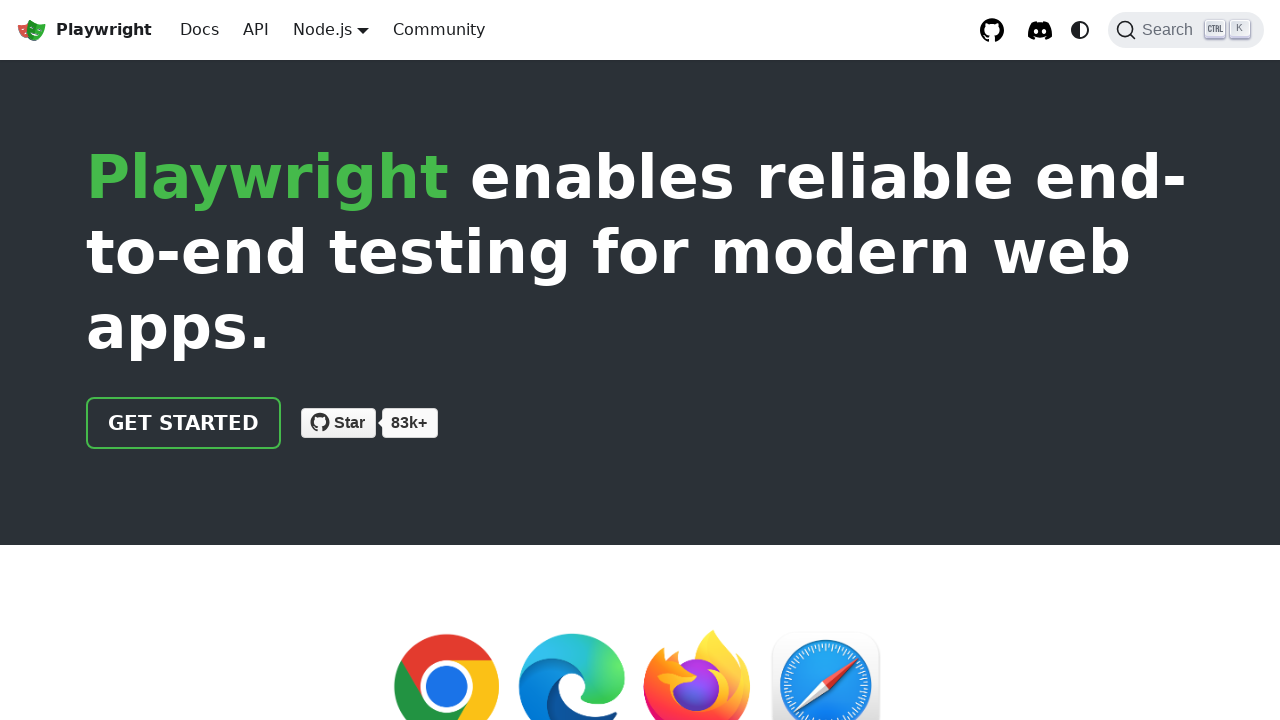

'Get Started' link is now visible
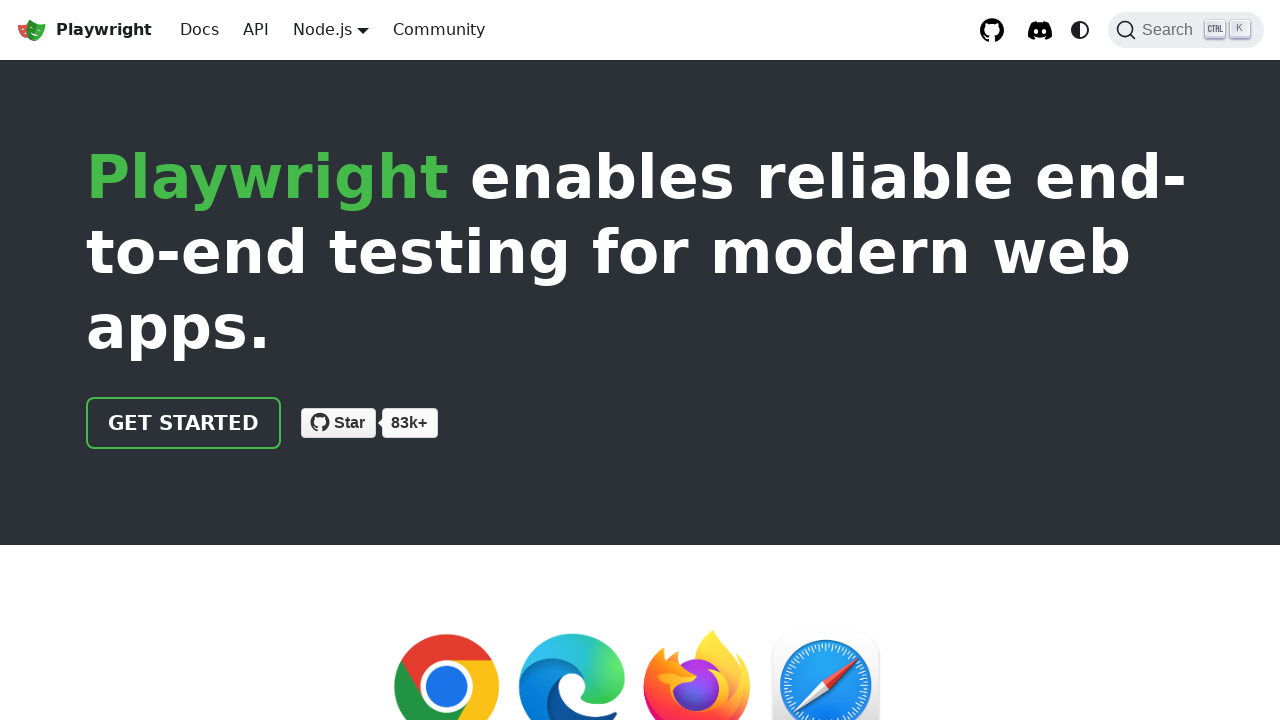

Clicked 'Get Started' link at (184, 423) on text=Get Started
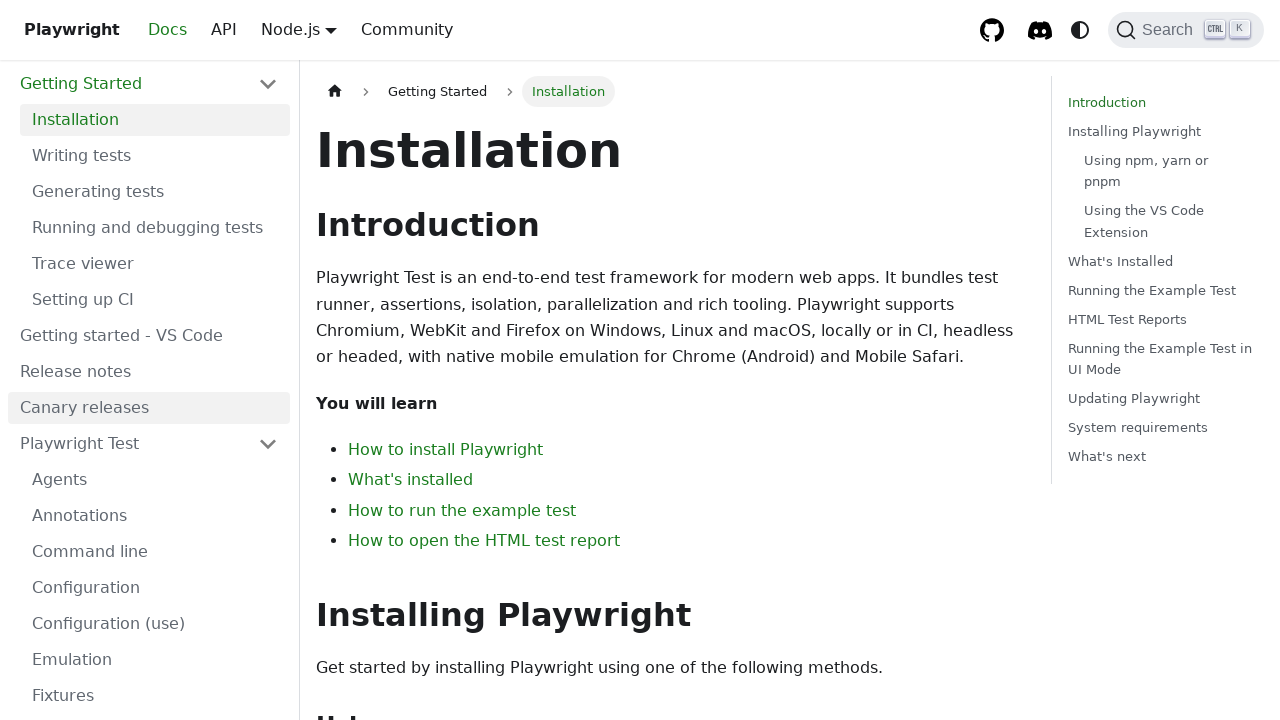

Navigation completed to intro page
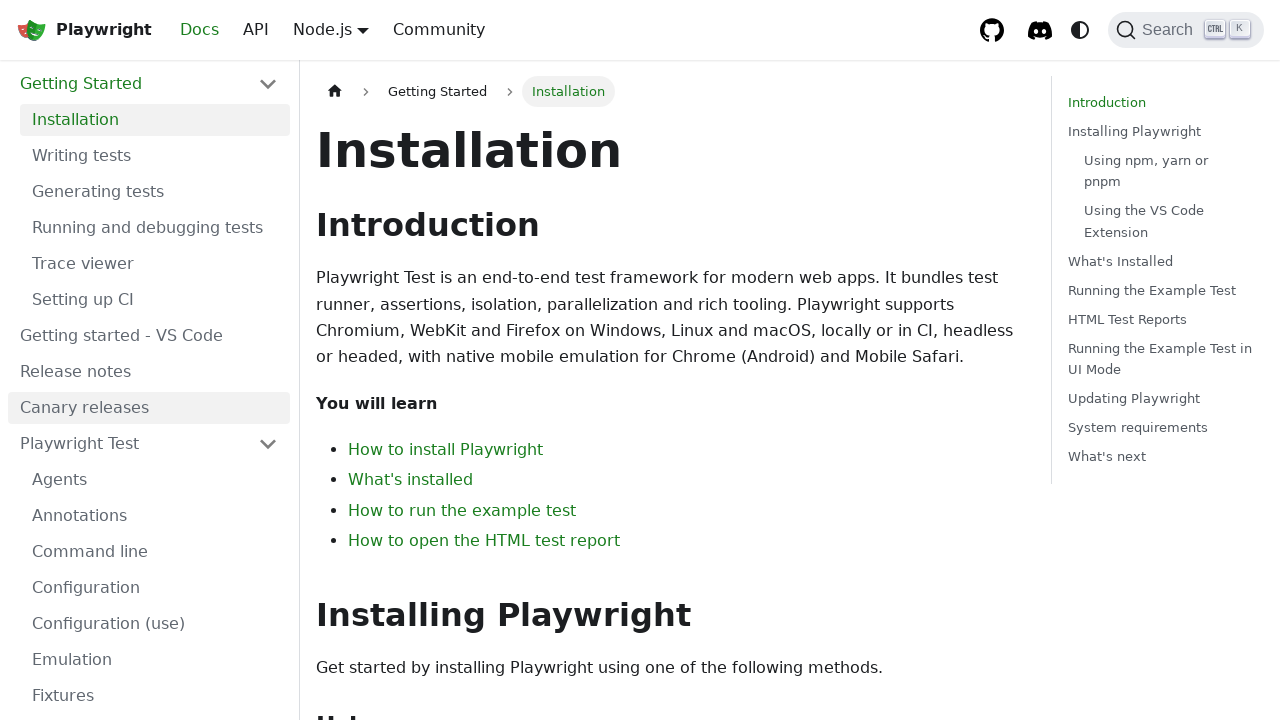

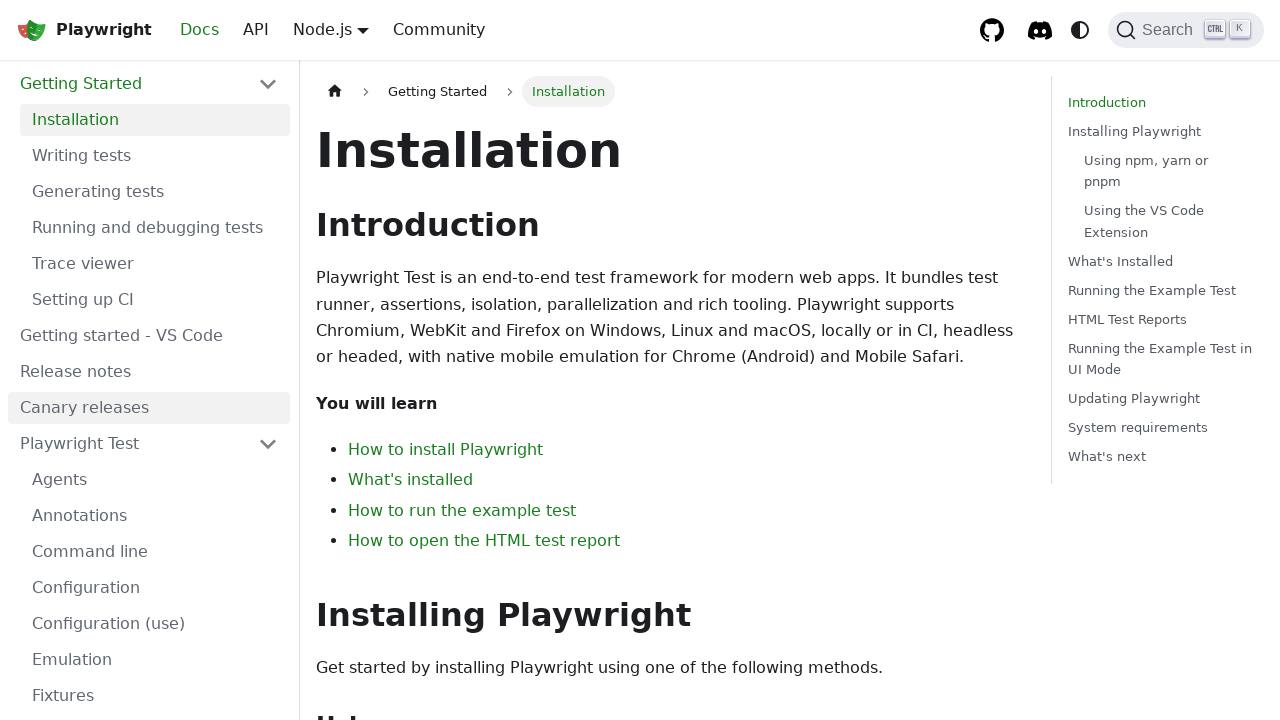